Tests that the number of added elements is less than a threshold

Starting URL: https://the-internet.herokuapp.com/add_remove_elements/

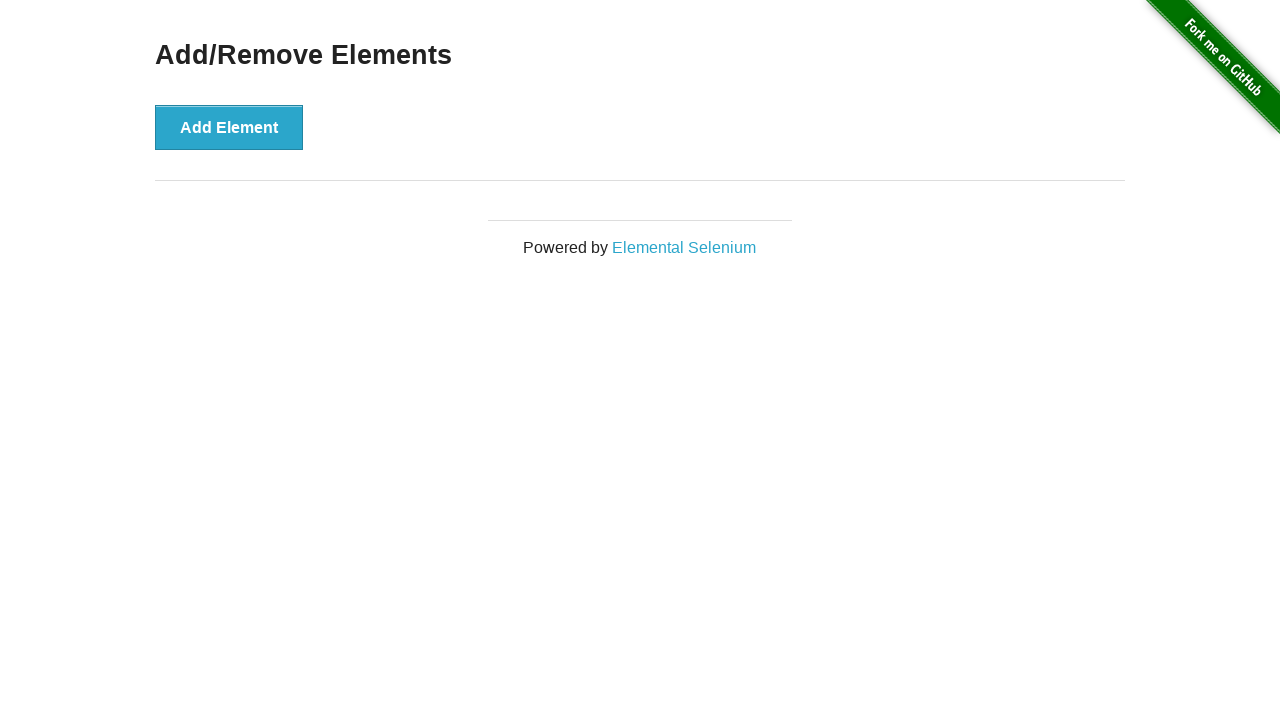

Waited for 'Add Element' button to be visible
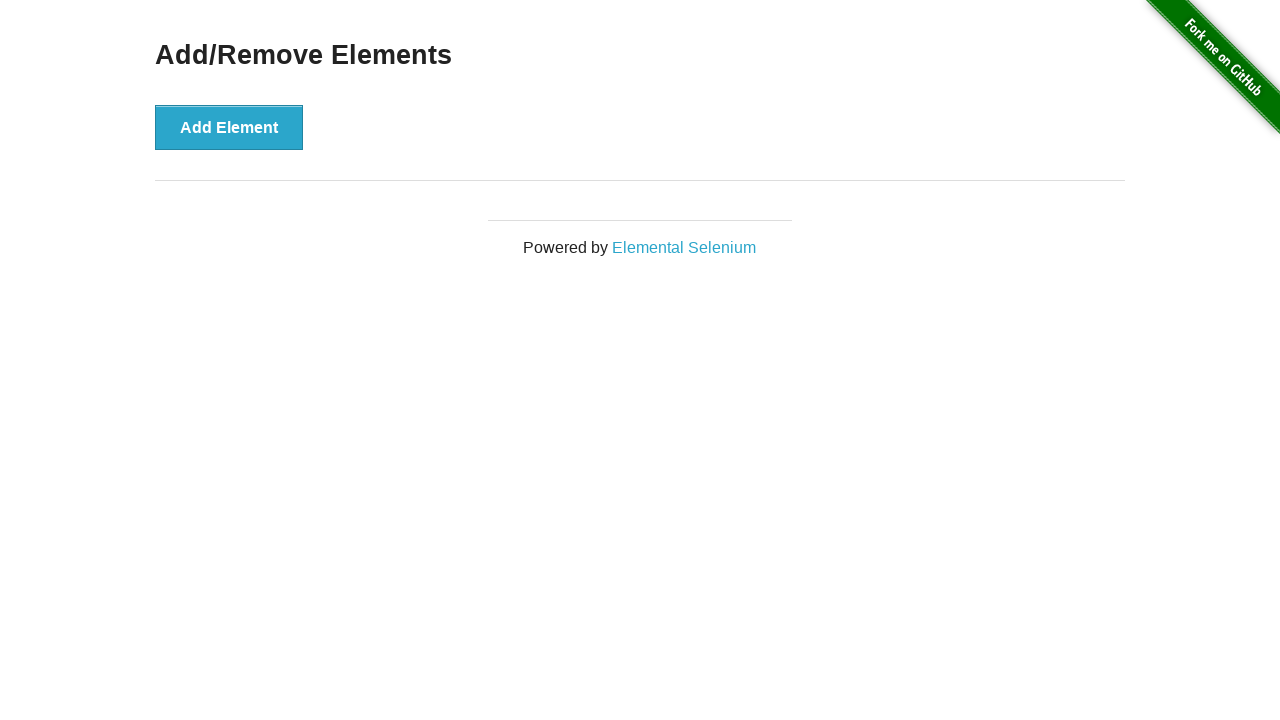

Clicked 'Add Element' button (first click) at (229, 127) on text=Add Element
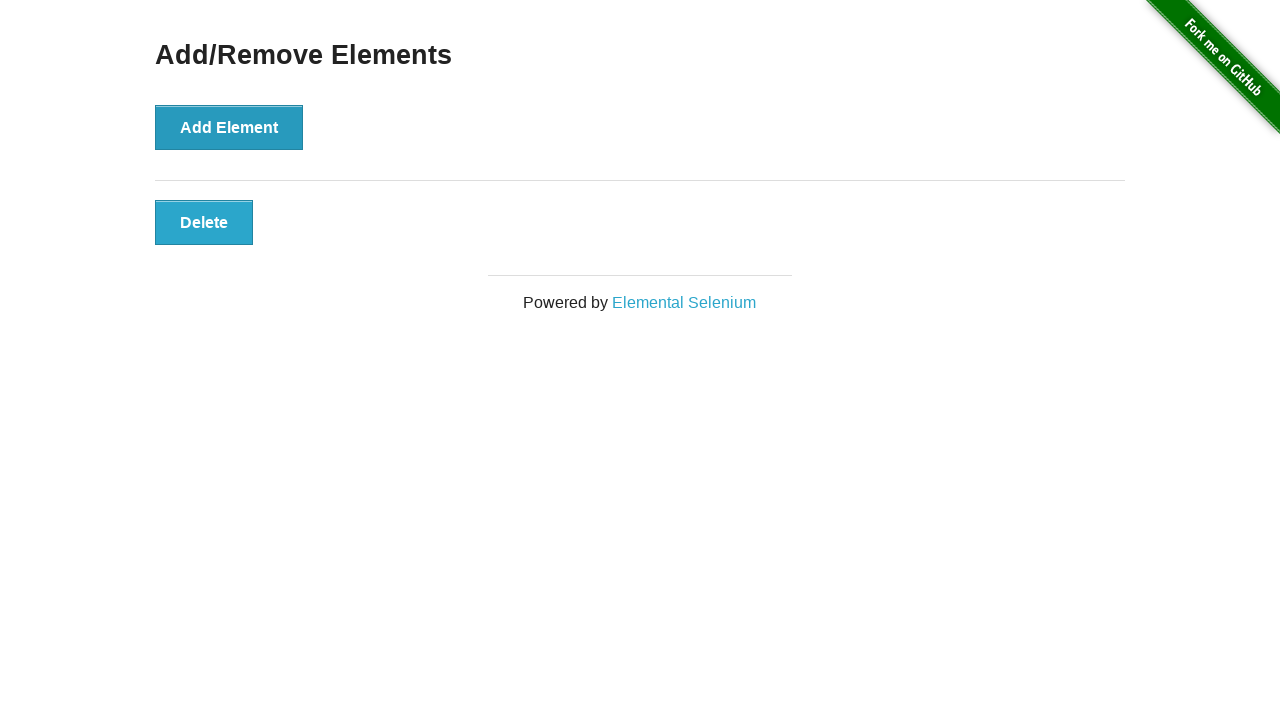

Clicked 'Add Element' button (second click) at (229, 127) on text=Add Element
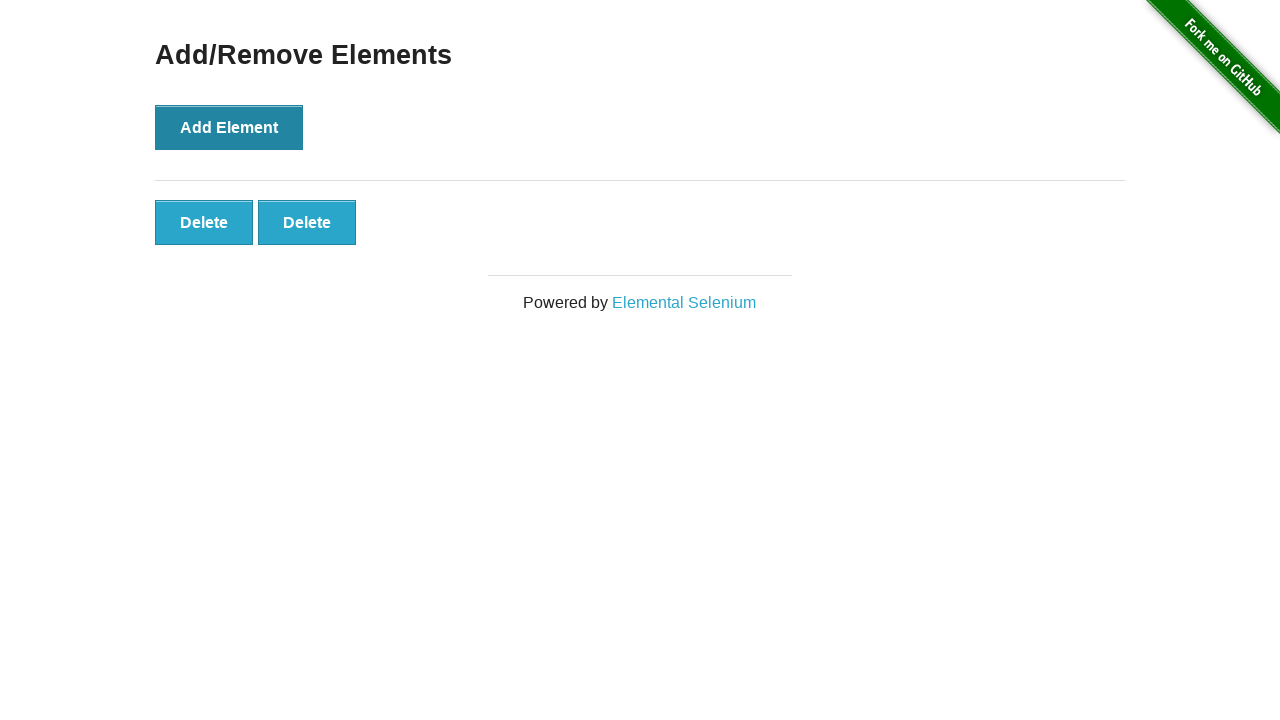

Verified that number of added elements is less than 3
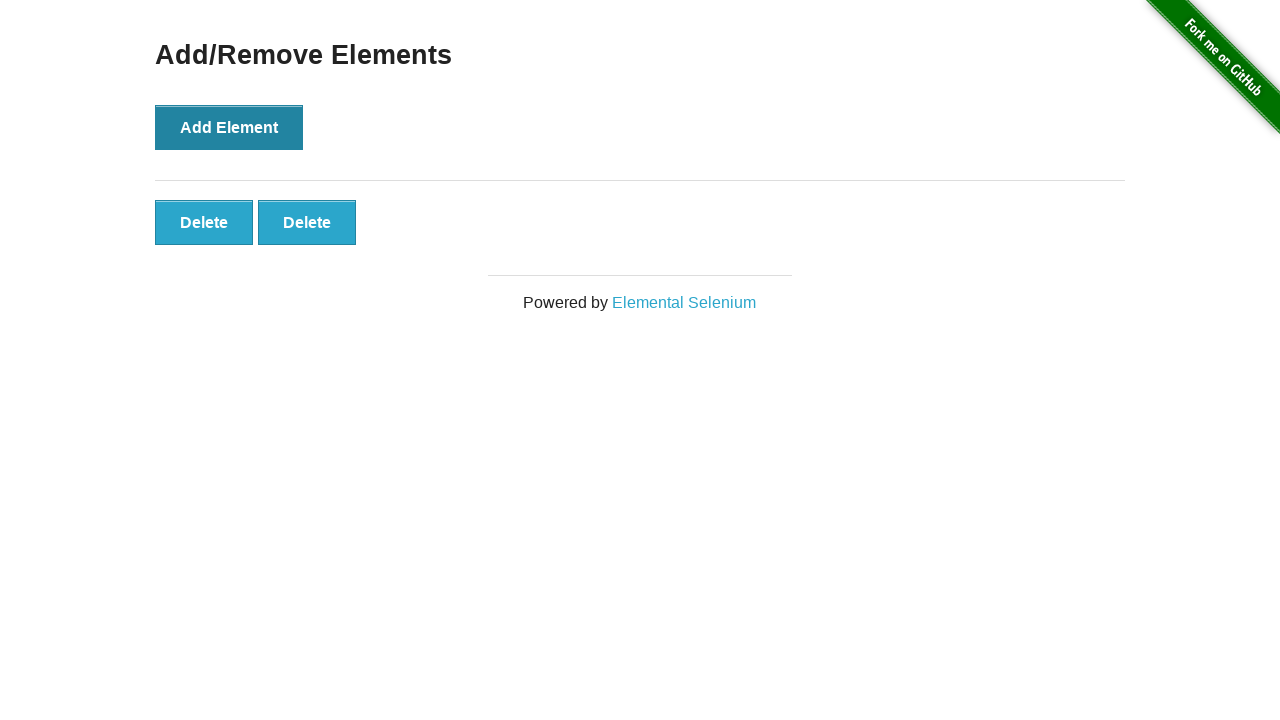

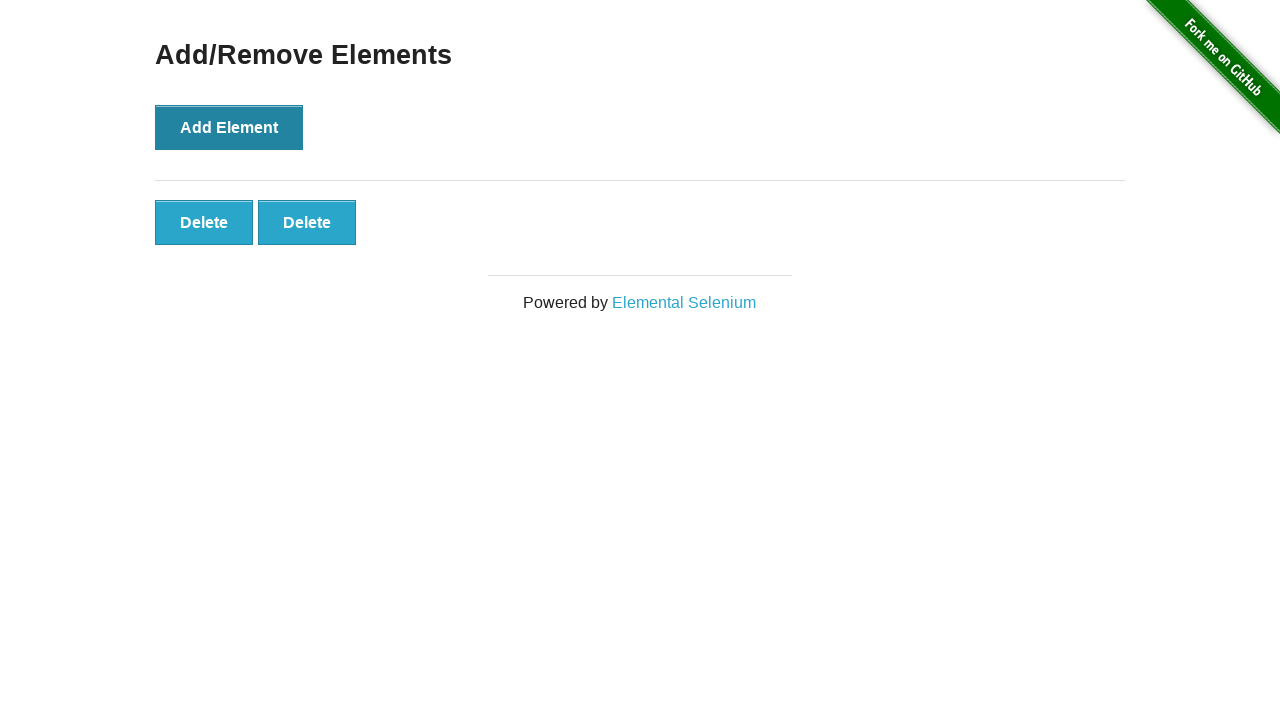